Tests right-click context menu functionality including hover effects and menu item selection

Starting URL: http://swisnl.github.io/jQuery-contextMenu/demo.html

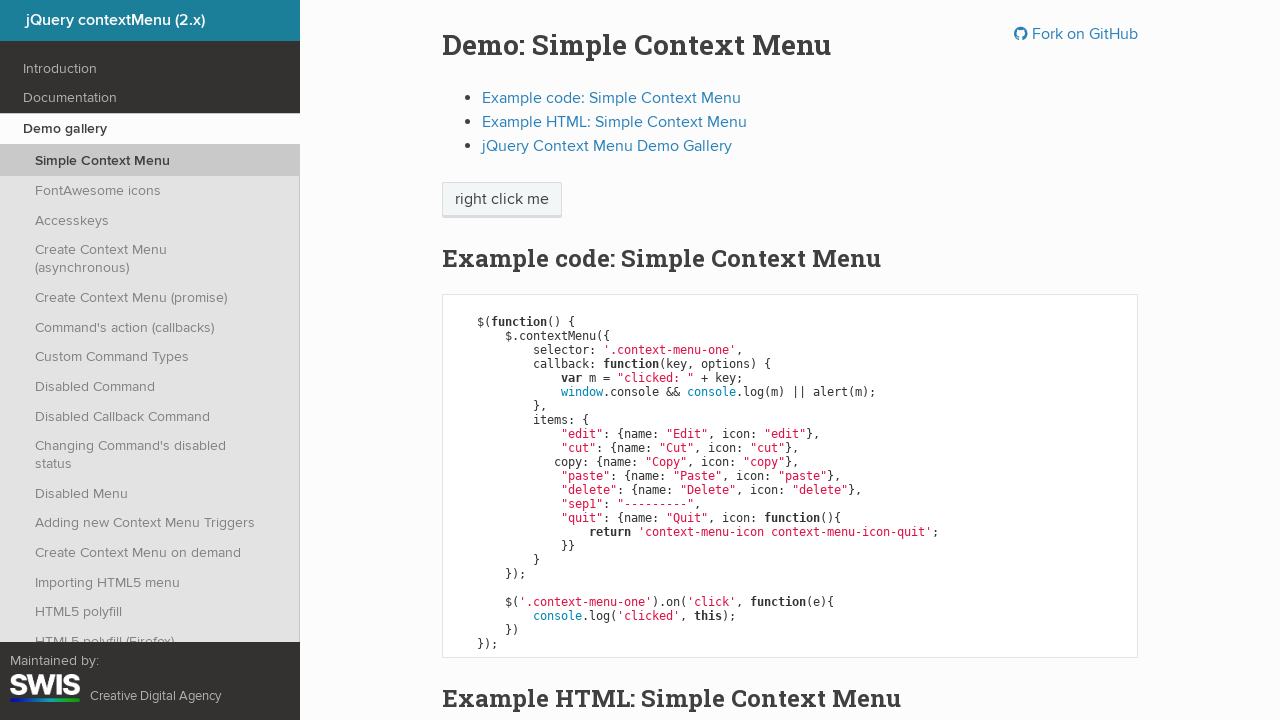

Verified quit option is not visible initially
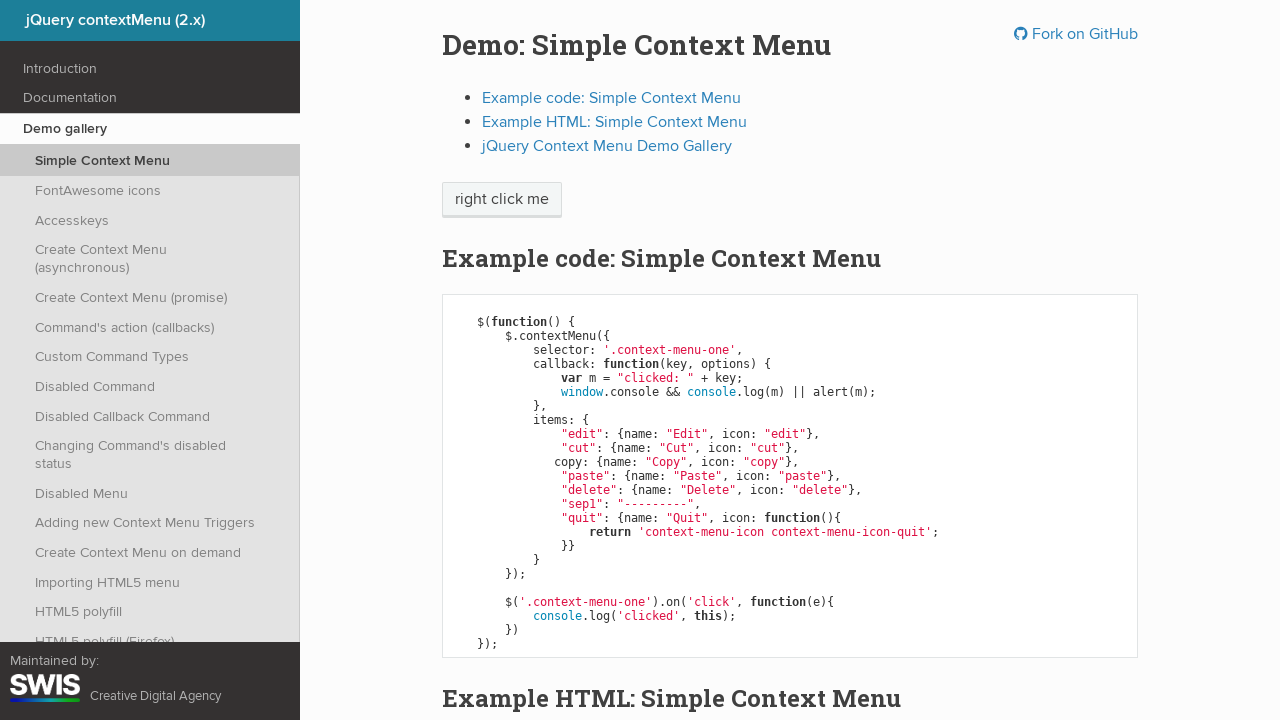

Right-clicked on 'right click me' button to show context menu at (502, 200) on //span[text()='right click me']
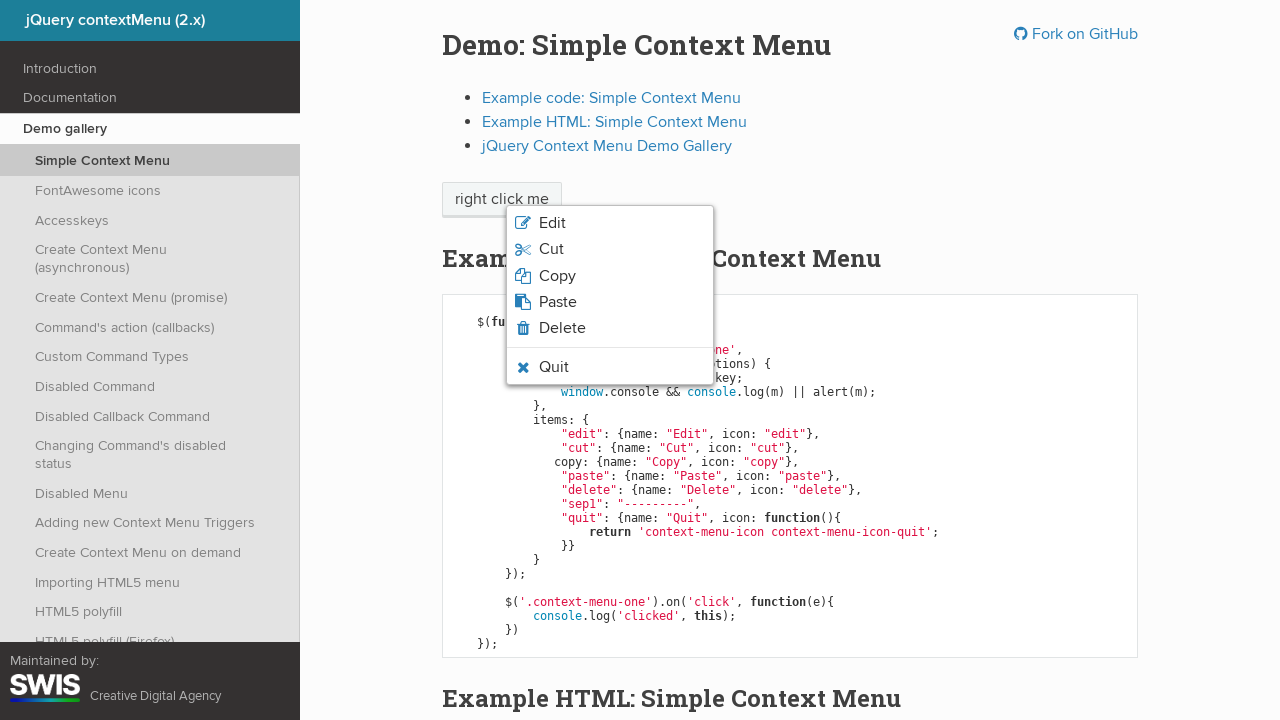

Hovered over quit option in context menu at (610, 367) on li.context-menu-icon-quit
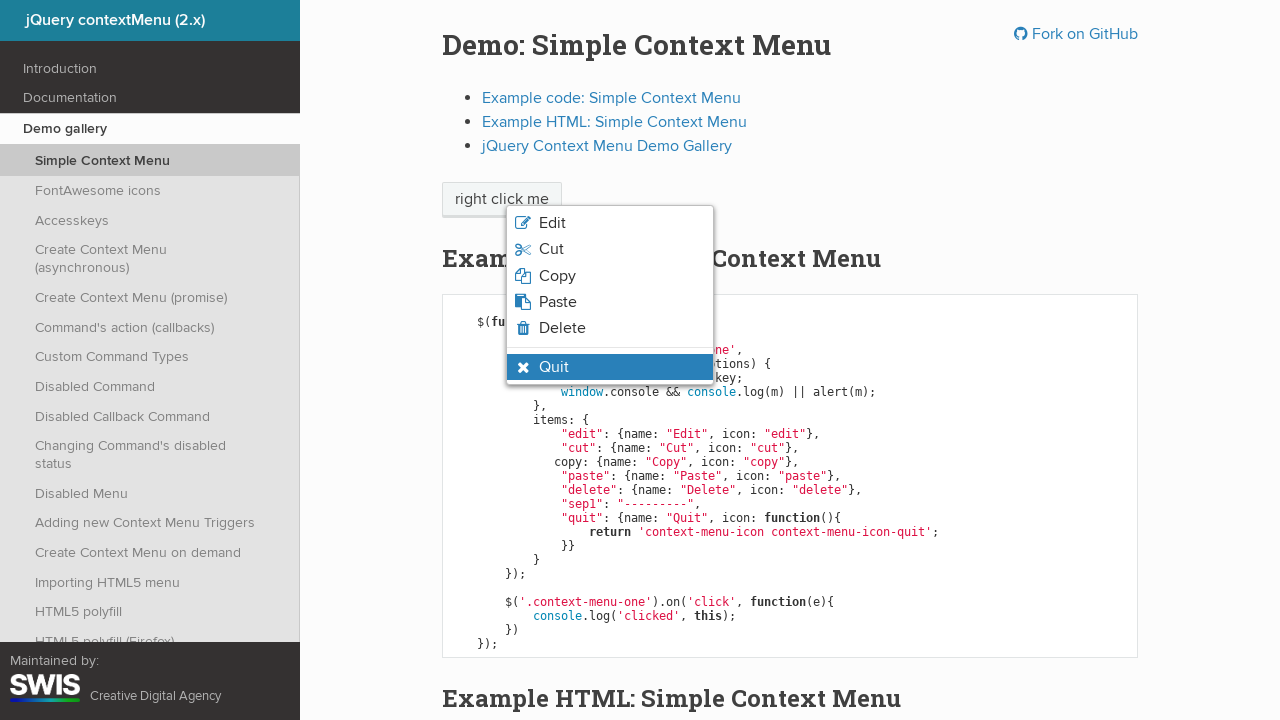

Verified quit option displays hover state
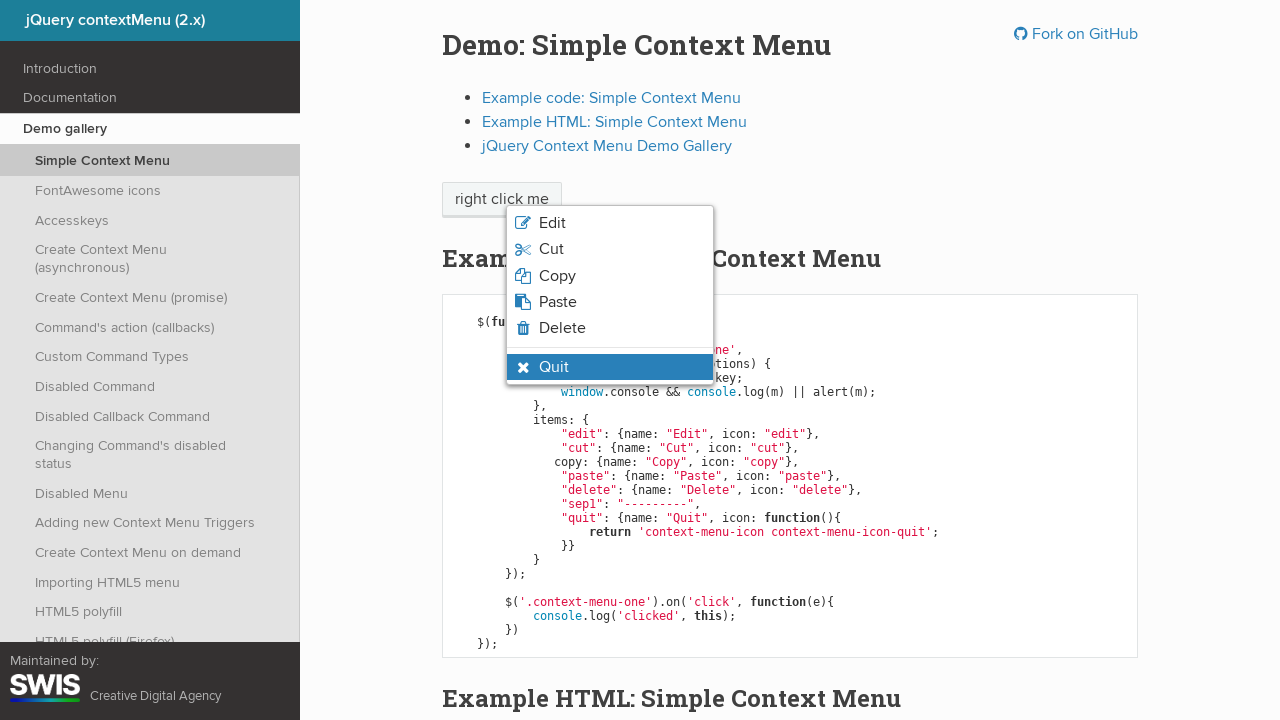

Clicked on quit option in context menu at (610, 367) on li.context-menu-icon-quit
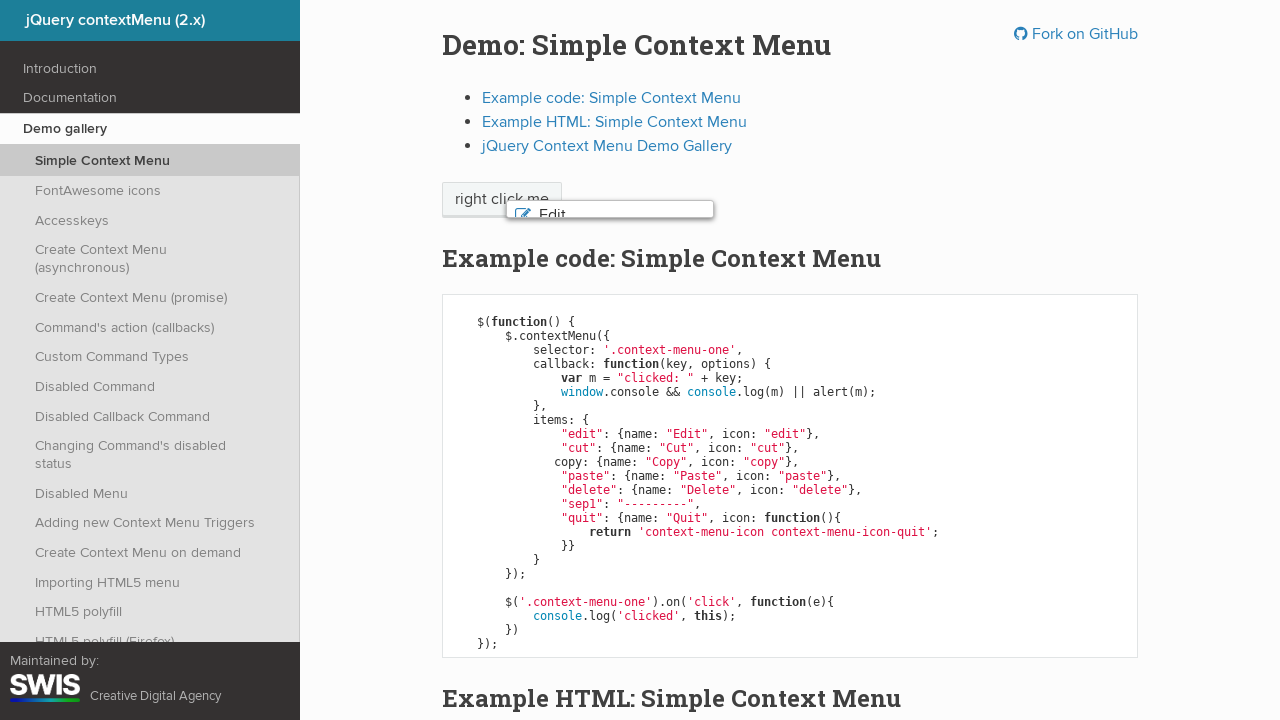

Accepted alert dialog after clicking quit
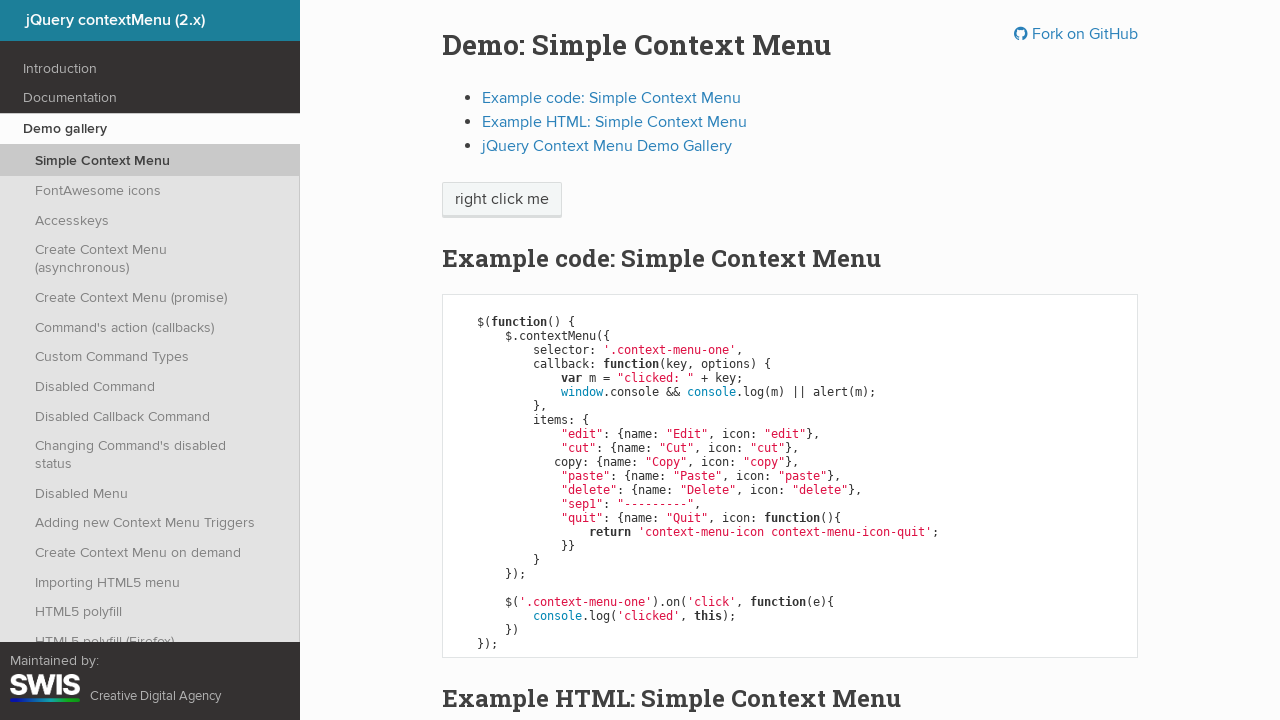

Verified quit option is hidden after dialog acceptance
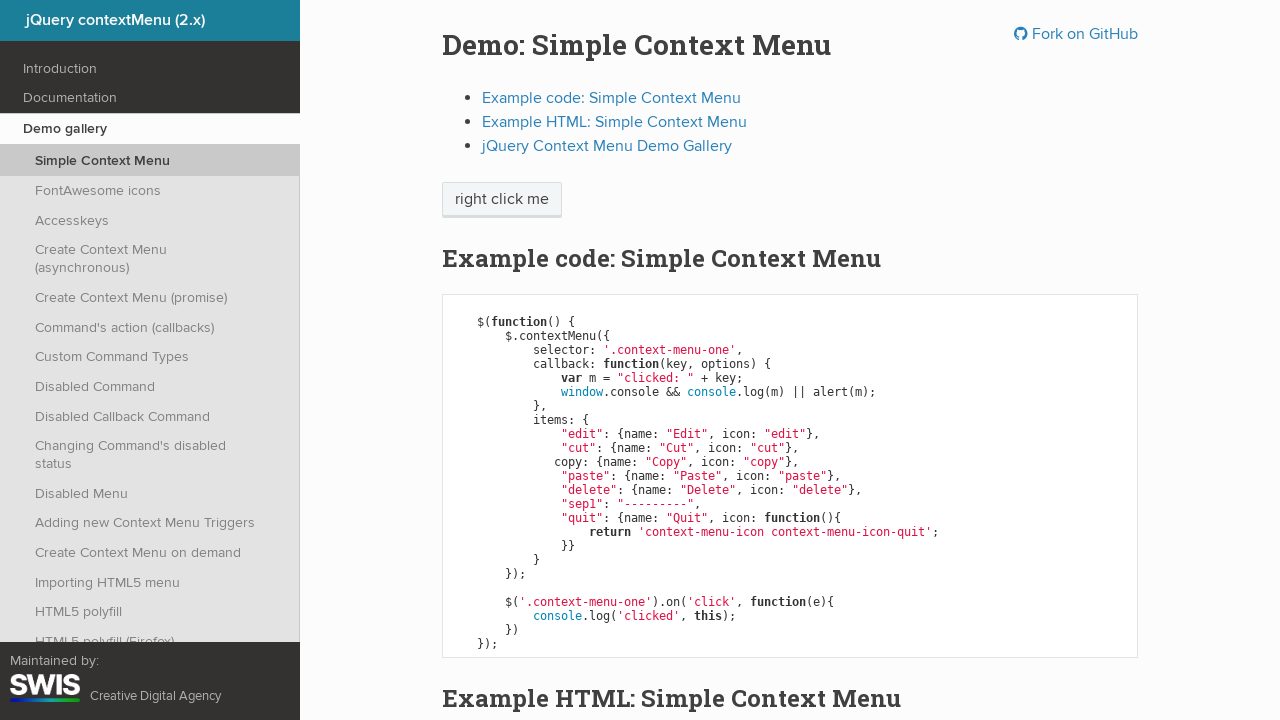

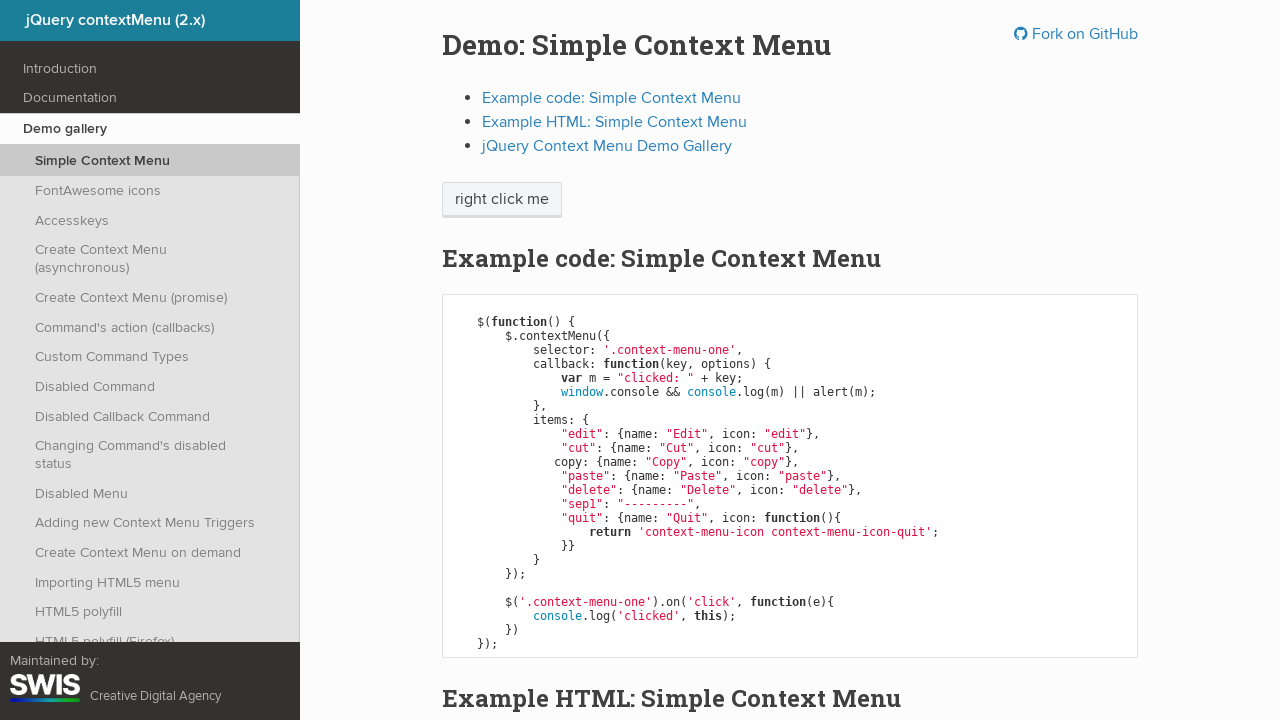